Tests various alert dialog interactions including accepting simple alerts, confirm dialogs, and entering text in prompt dialogs

Starting URL: https://leafground.com/alert.xhtml

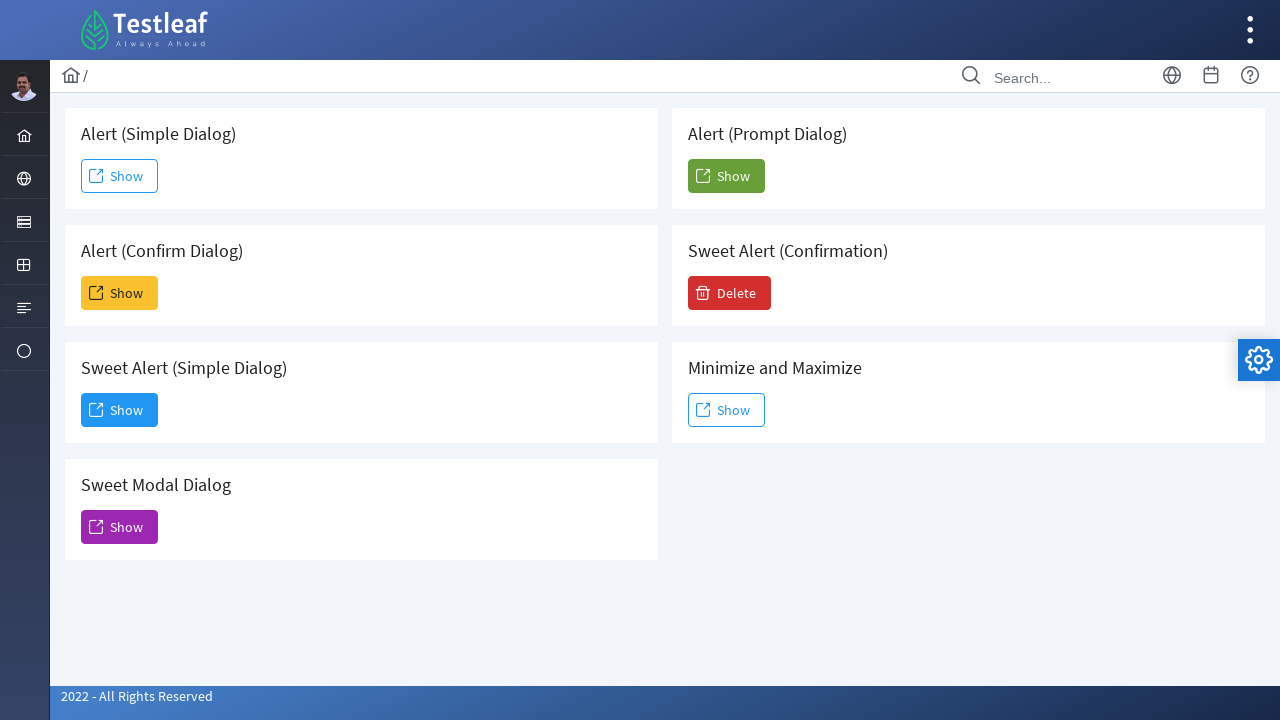

Clicked button to trigger simple alert dialog at (120, 176) on xpath=//*[@id="j_idt88:j_idt91"]/span[2]
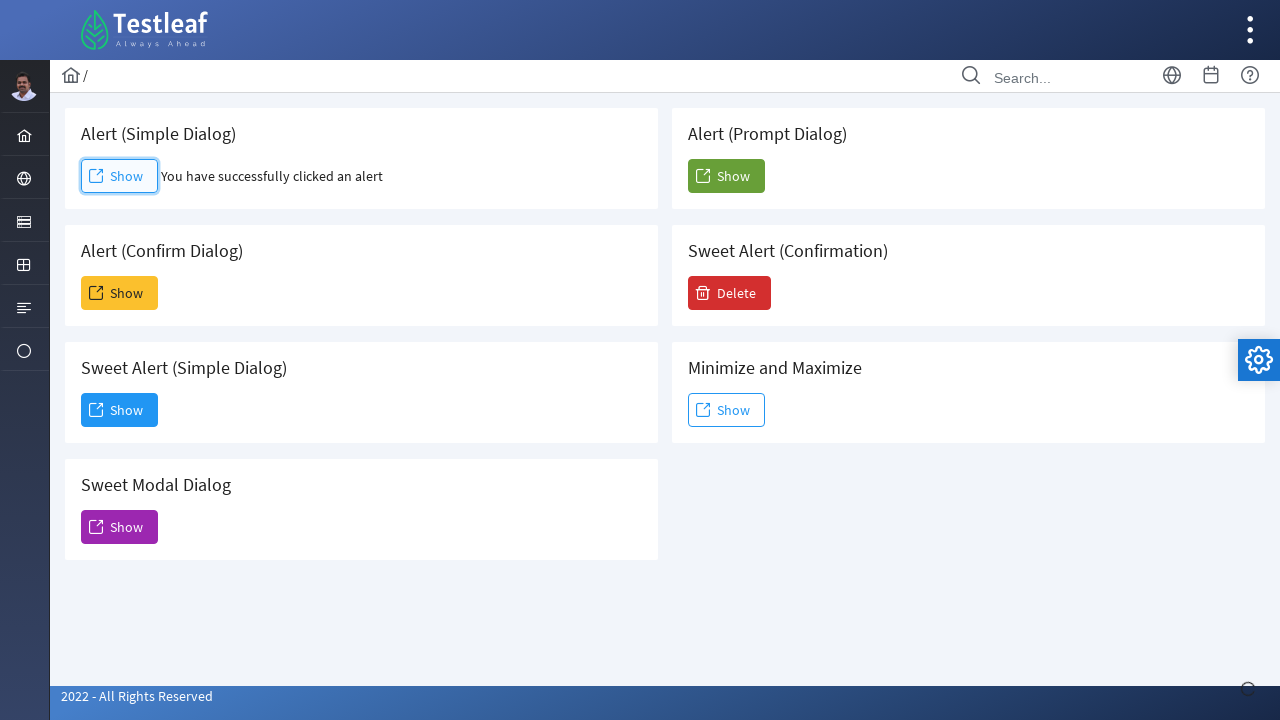

Set up dialog handler to accept simple alert
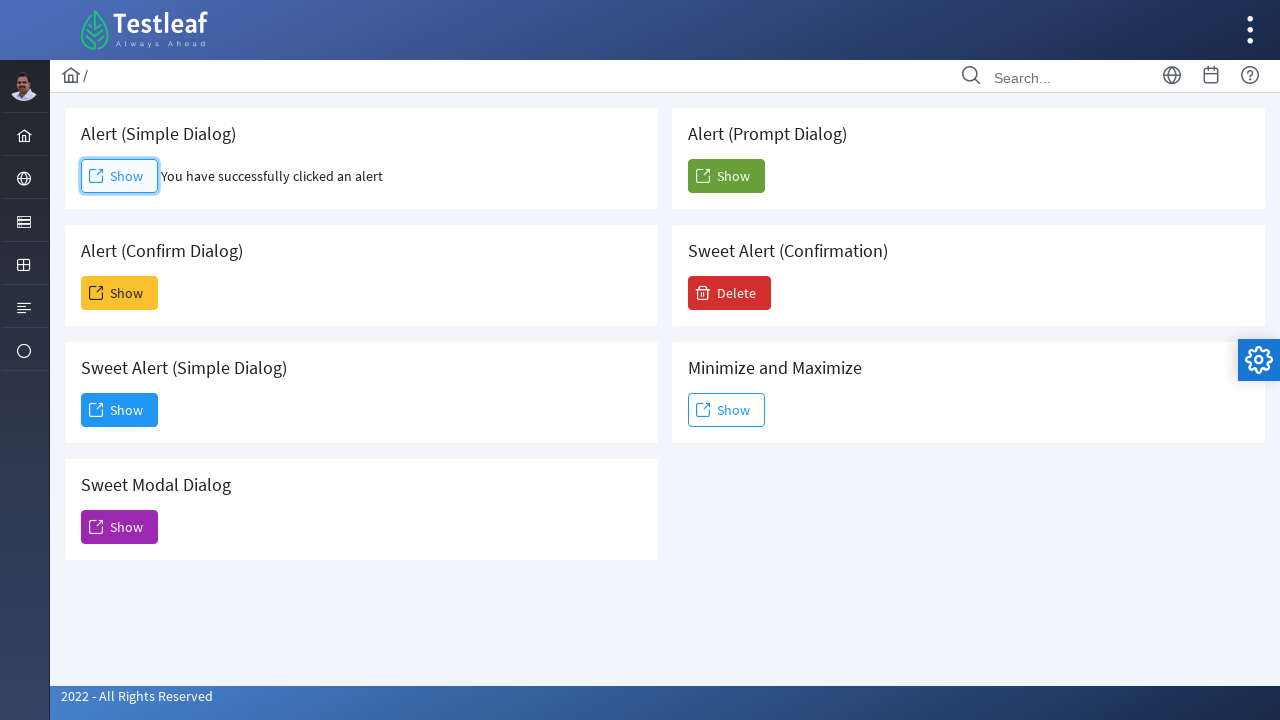

Clicked button to trigger confirm dialog at (120, 293) on xpath=//*[@id="j_idt88:j_idt93"]/span[2]
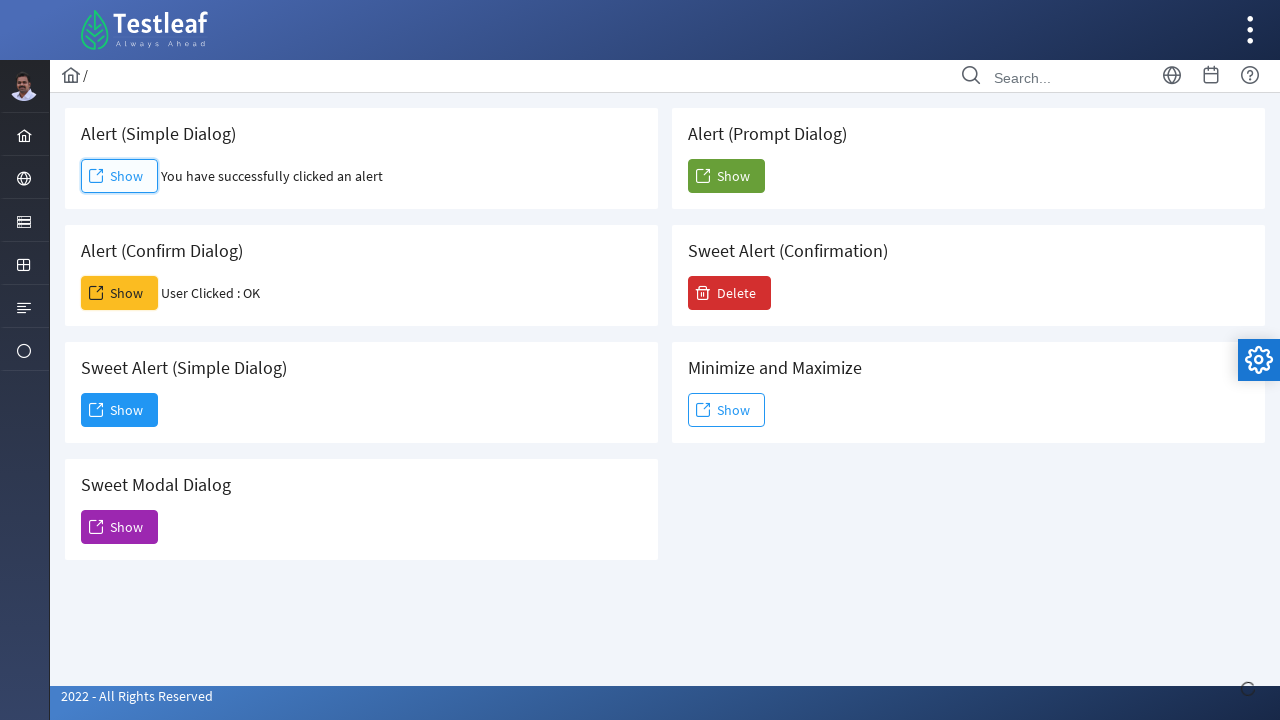

Confirm dialog was accepted by existing handler
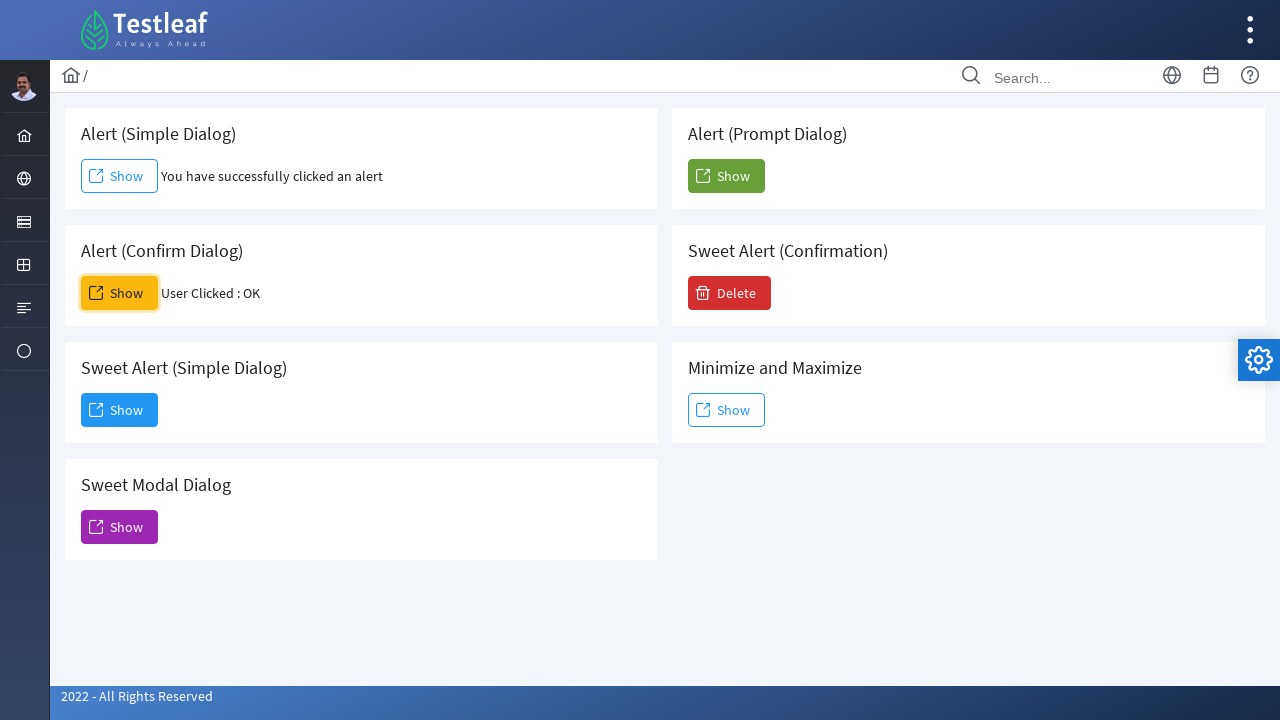

Clicked button to trigger prompt dialog at (726, 176) on xpath=//*[@id="j_idt88:j_idt104"]/span[2]
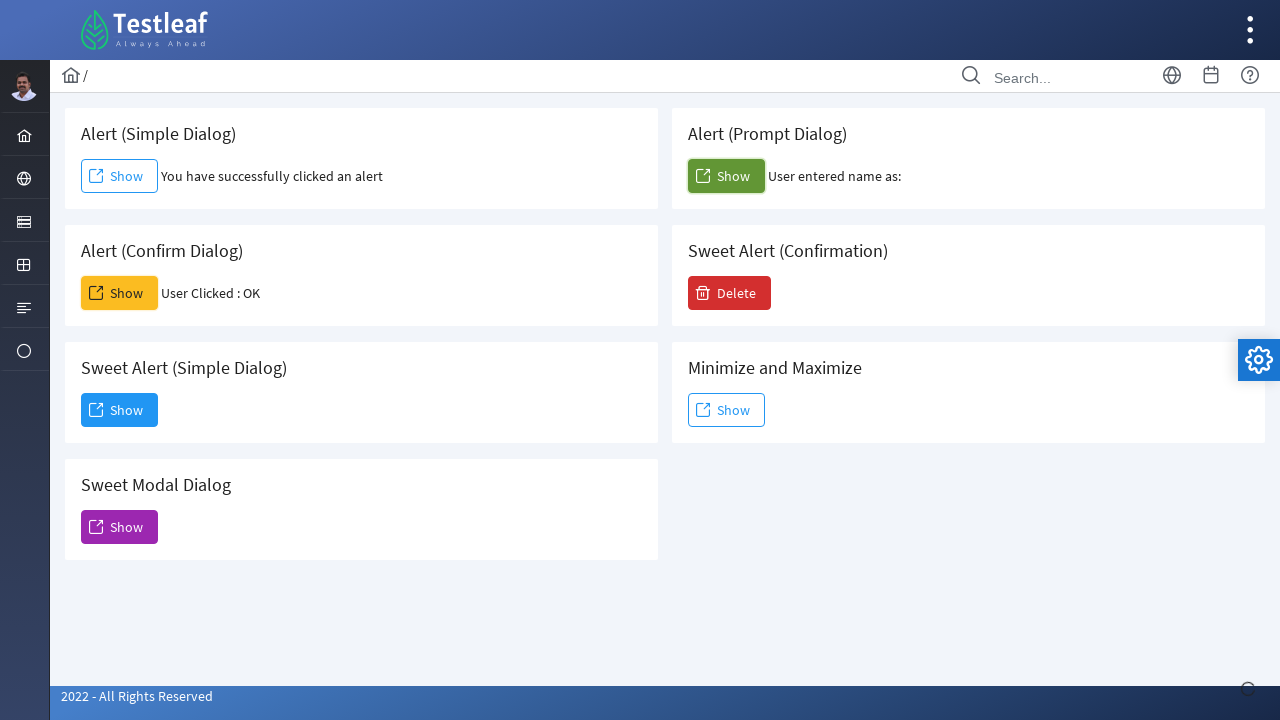

Updated dialog handler to accept prompt with text input 'kowsalya'
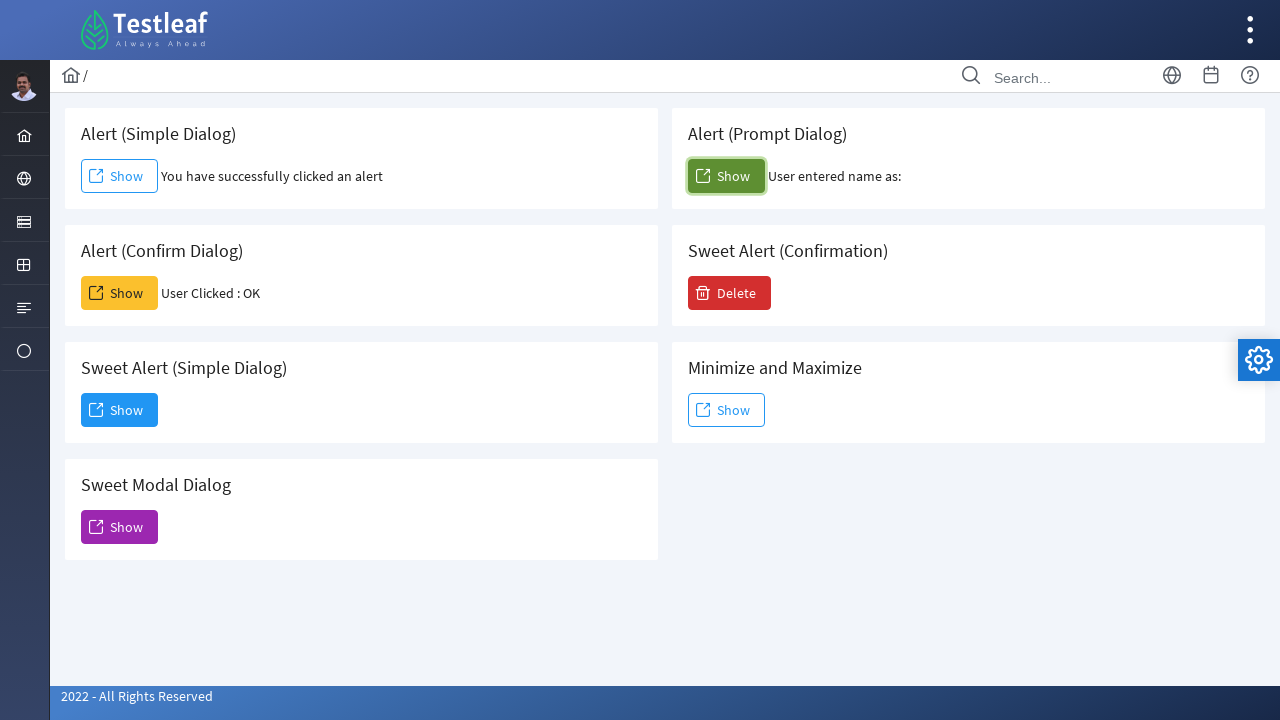

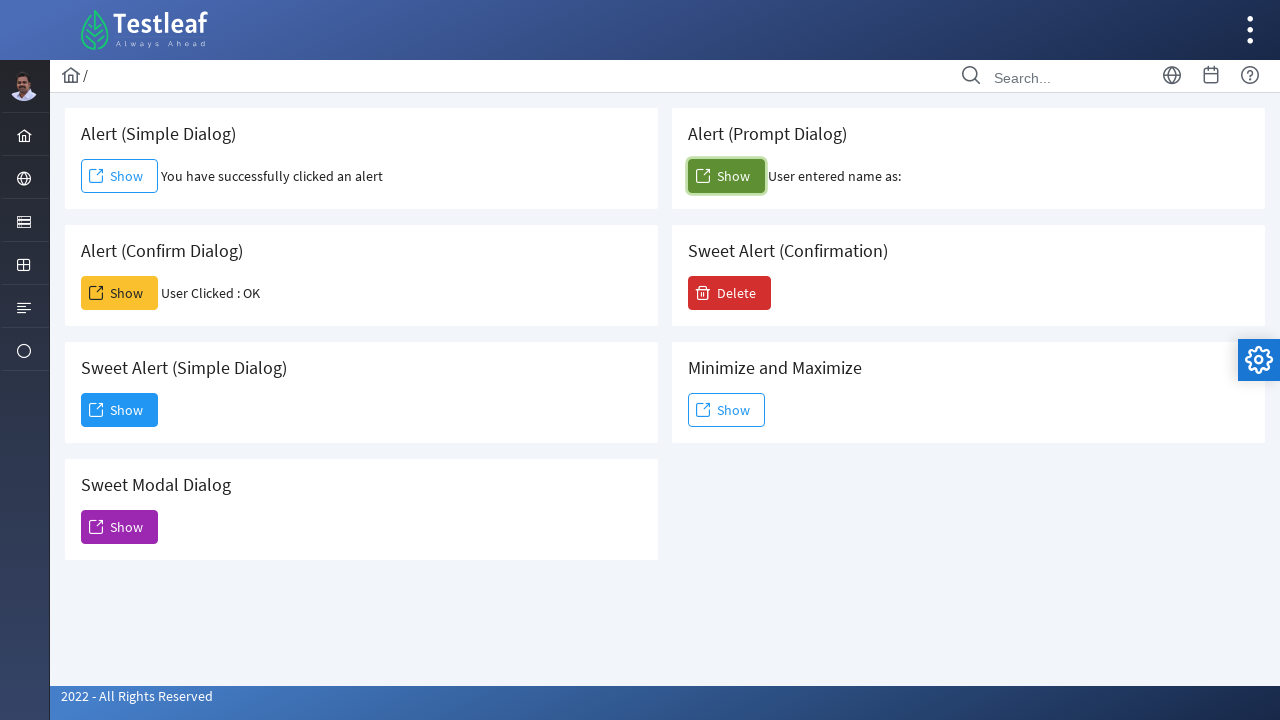